Tests marking all todo items as completed using the toggle all checkbox

Starting URL: https://demo.playwright.dev/todomvc

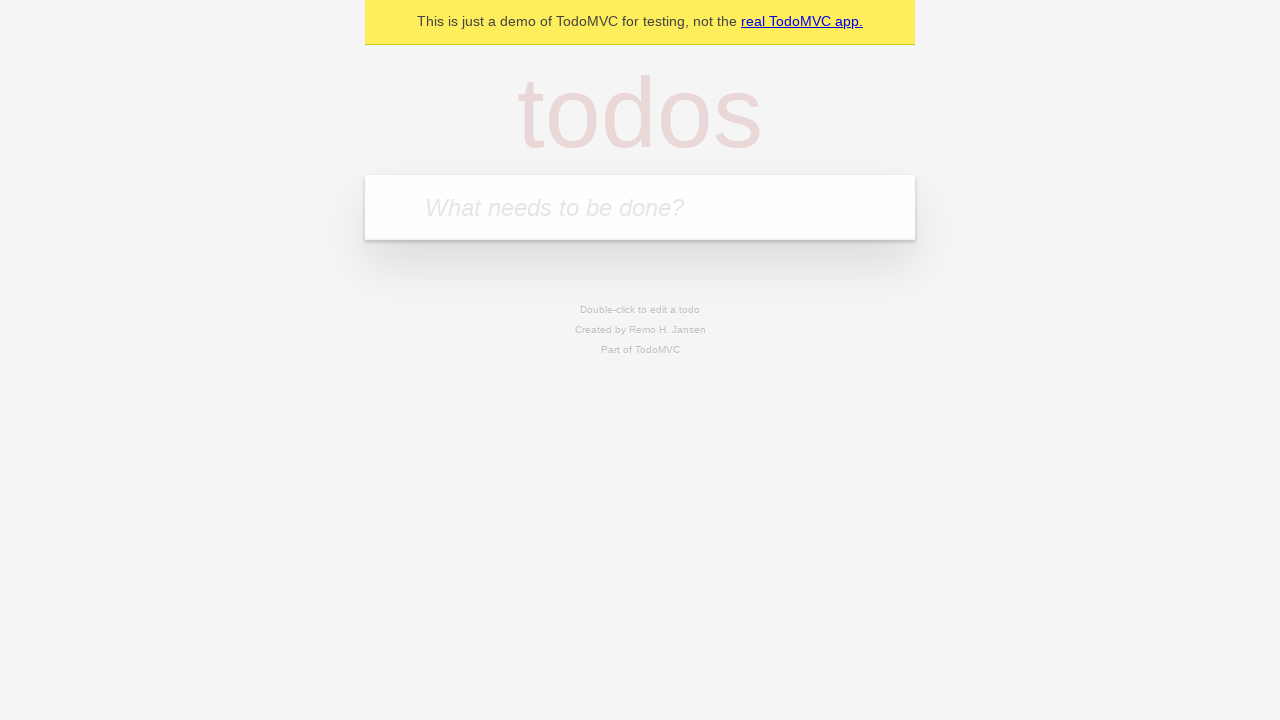

Filled todo input with 'buy some cheese' on input[placeholder='What needs to be done?']
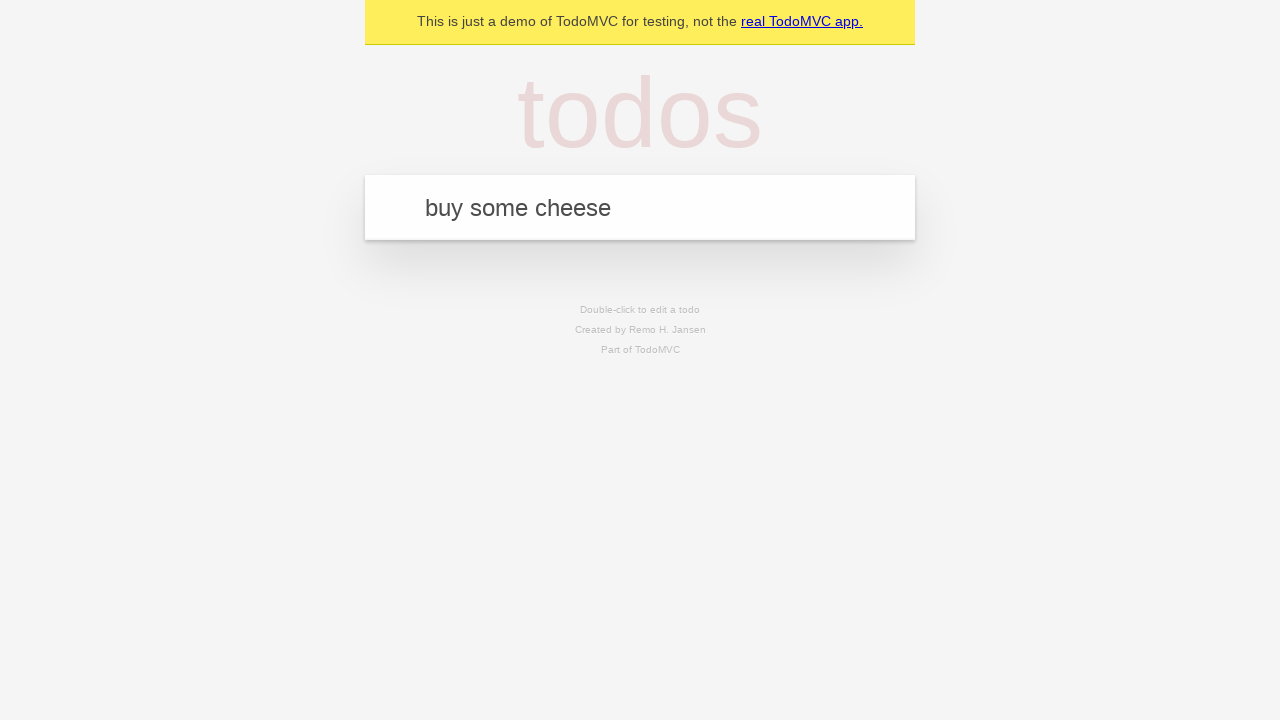

Pressed Enter to add 'buy some cheese' todo on input[placeholder='What needs to be done?']
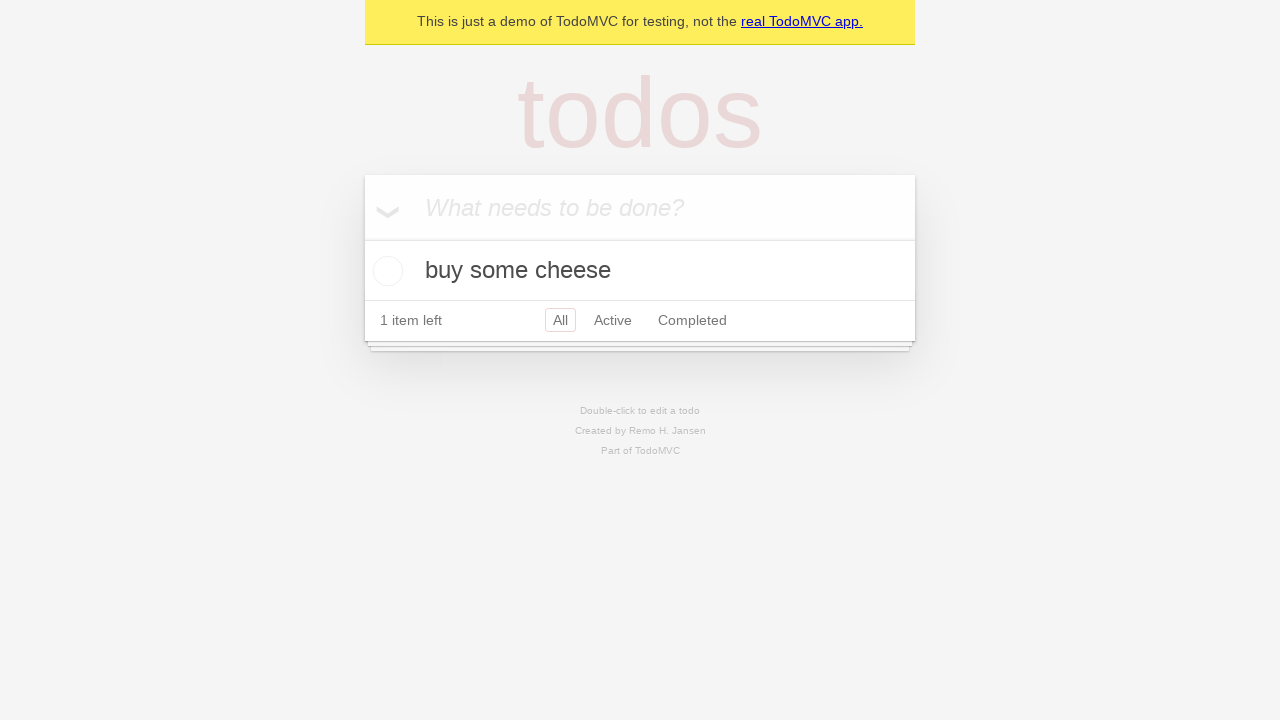

Filled todo input with 'feed the cat' on input[placeholder='What needs to be done?']
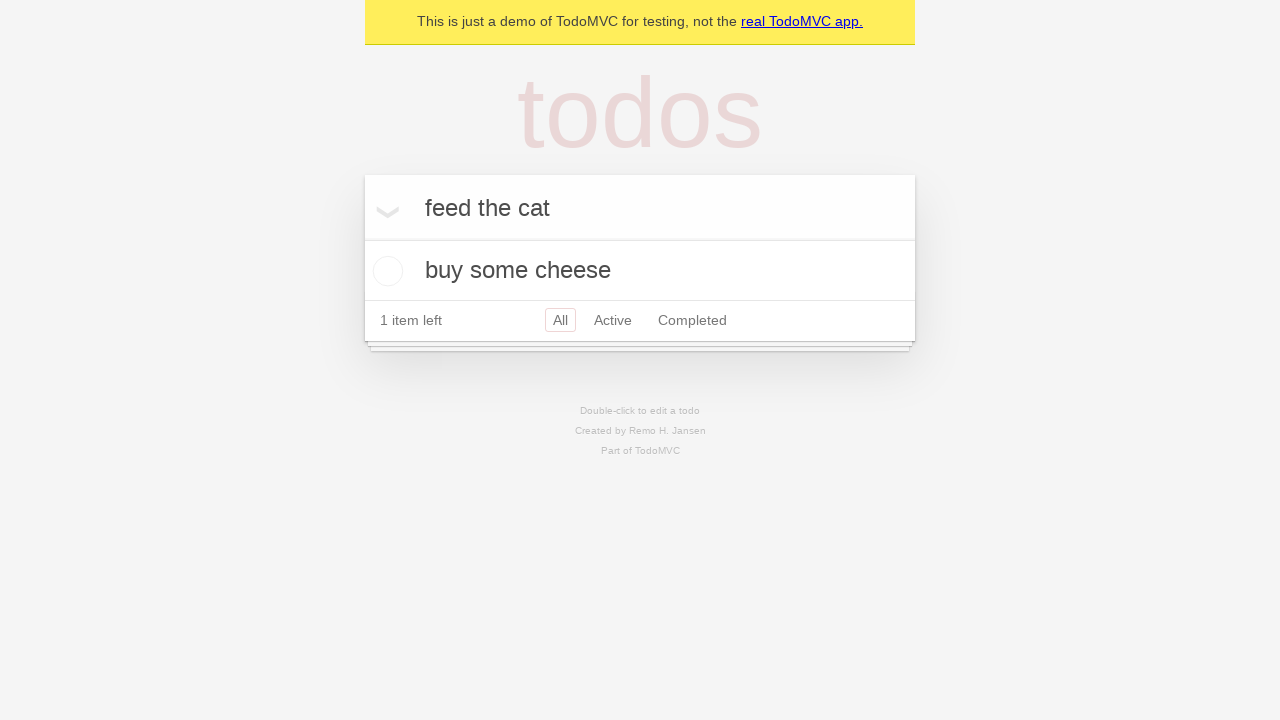

Pressed Enter to add 'feed the cat' todo on input[placeholder='What needs to be done?']
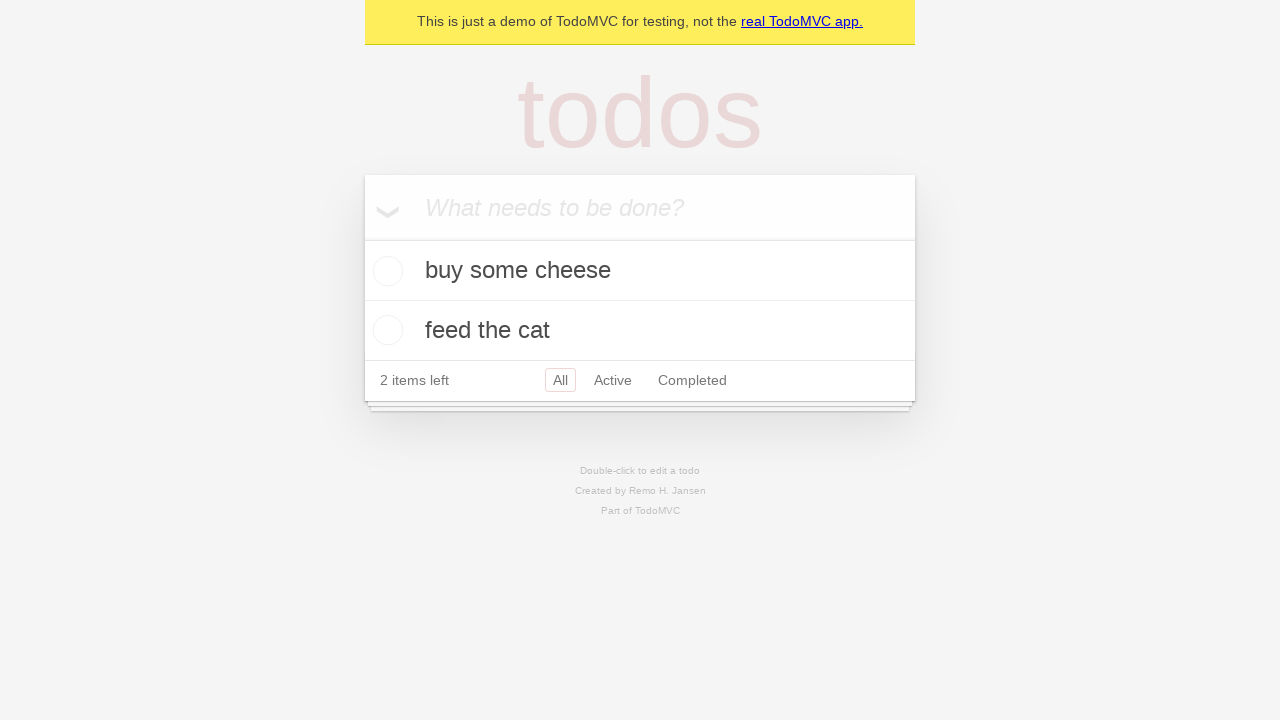

Filled todo input with 'book a doctors appointment' on input[placeholder='What needs to be done?']
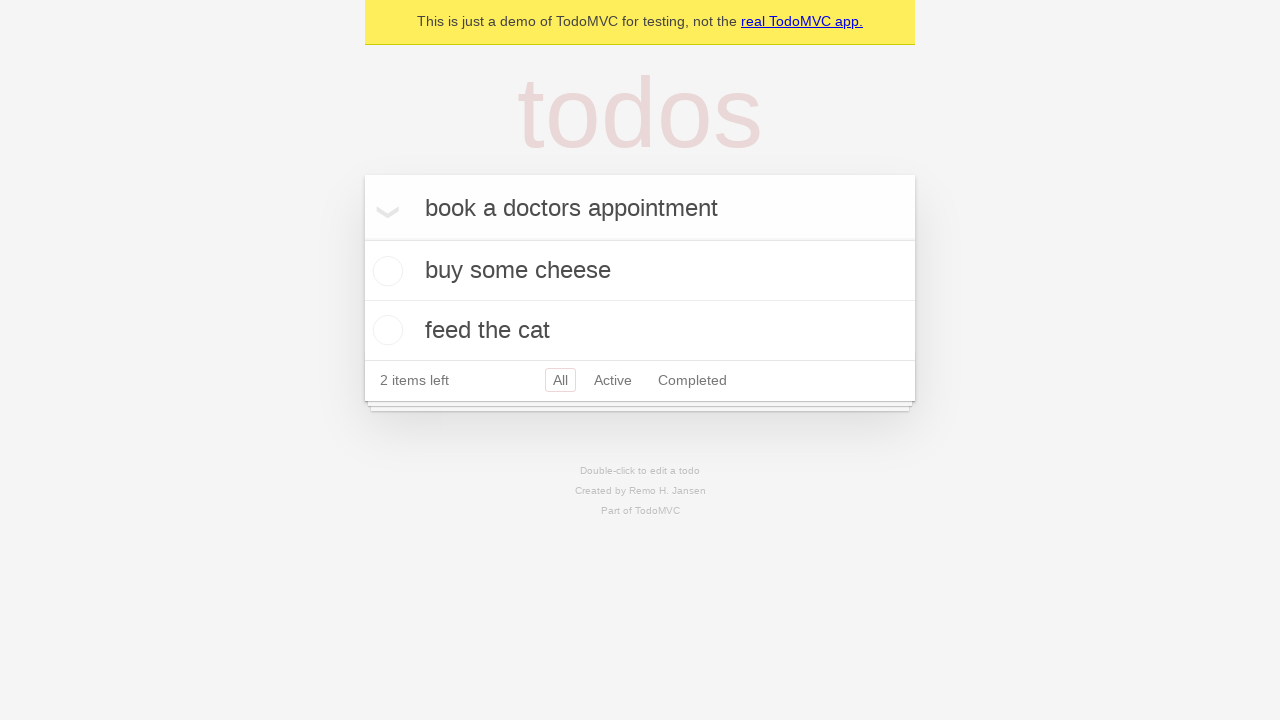

Pressed Enter to add 'book a doctors appointment' todo on input[placeholder='What needs to be done?']
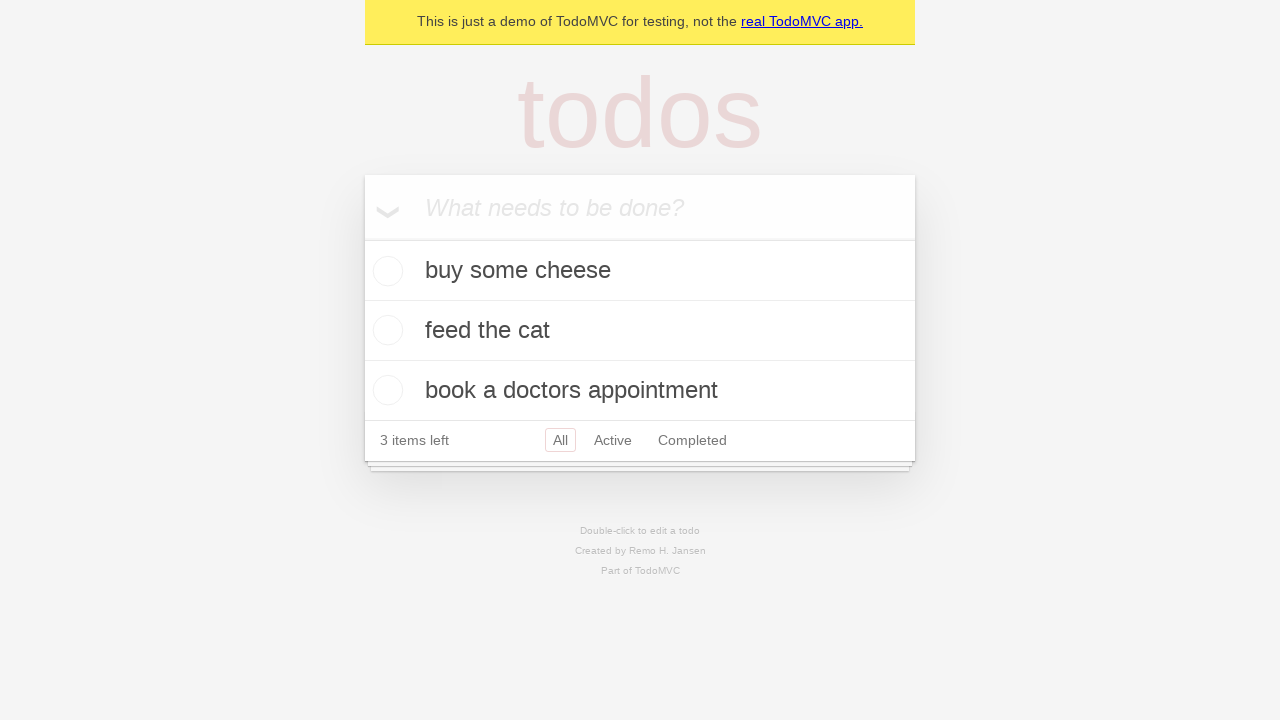

Checked 'Mark all as complete' checkbox to mark all todos as completed at (382, 206) on label:has-text('Mark all as complete')
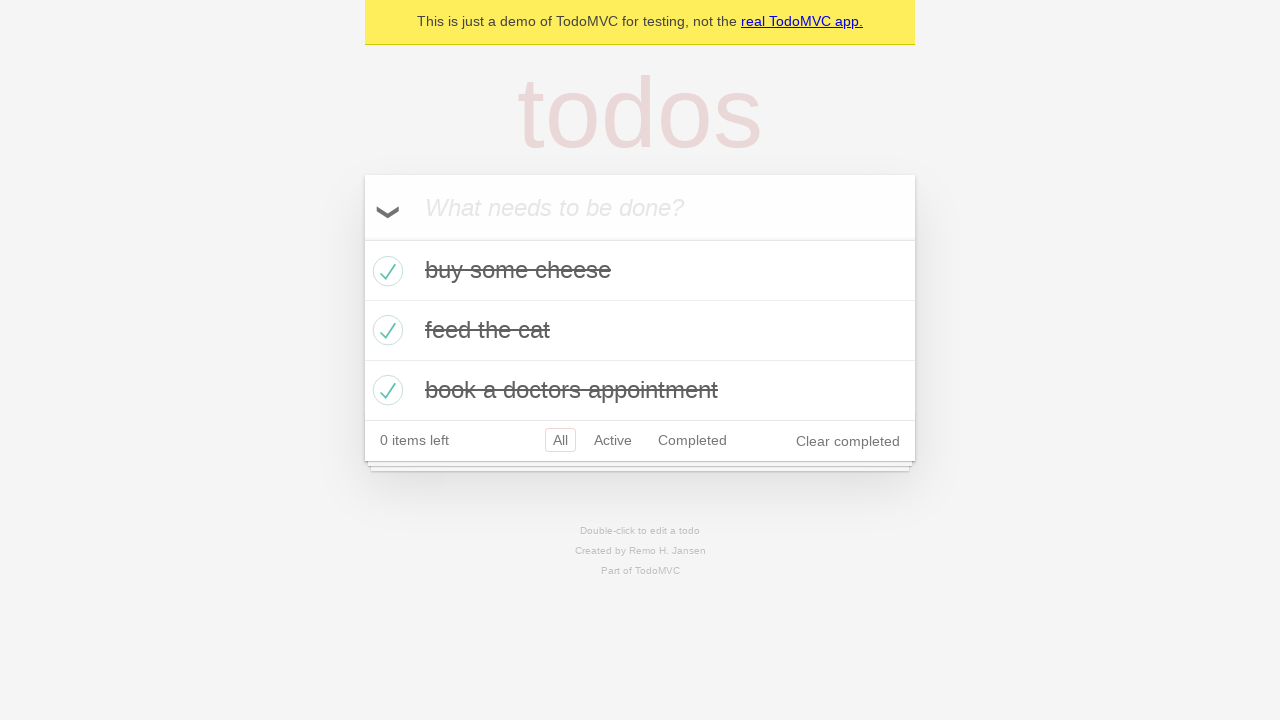

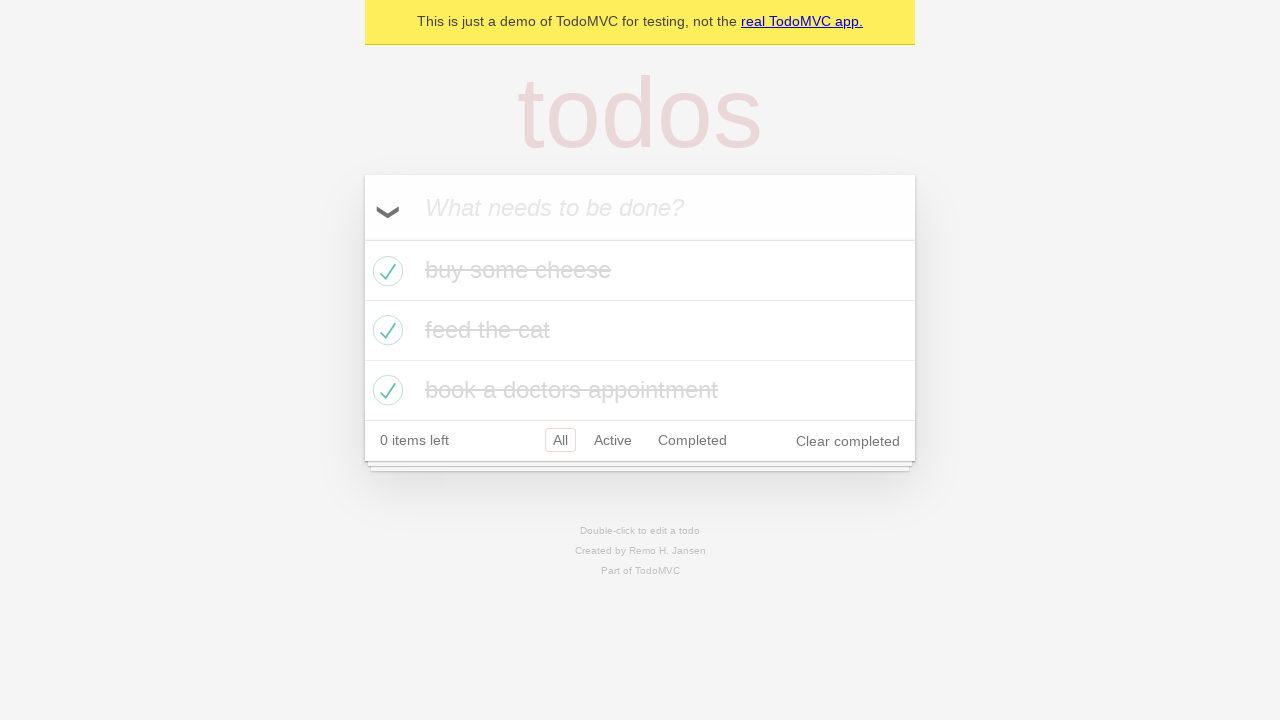